Tests alert handling functionality by triggering different types of alerts (simple alert and confirmation dialog) and interacting with them

Starting URL: https://rahulshettyacademy.com/AutomationPractice/

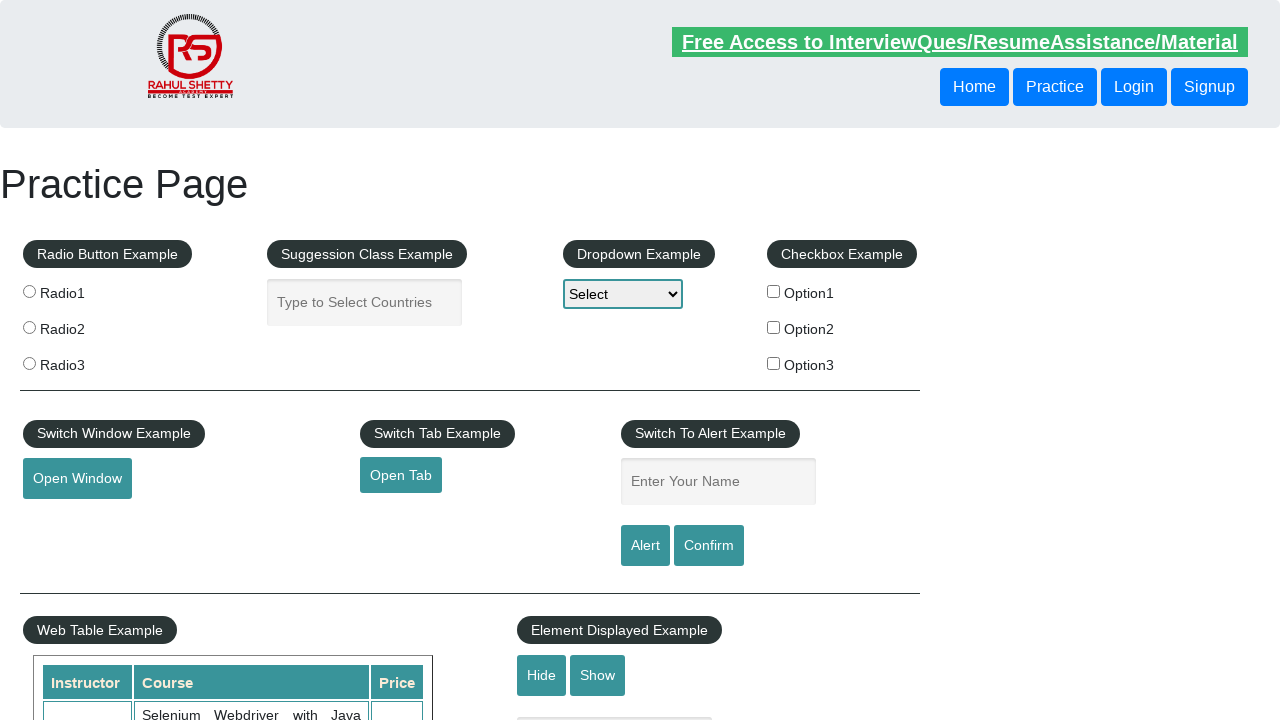

Filled name field with 'My name' on input#name
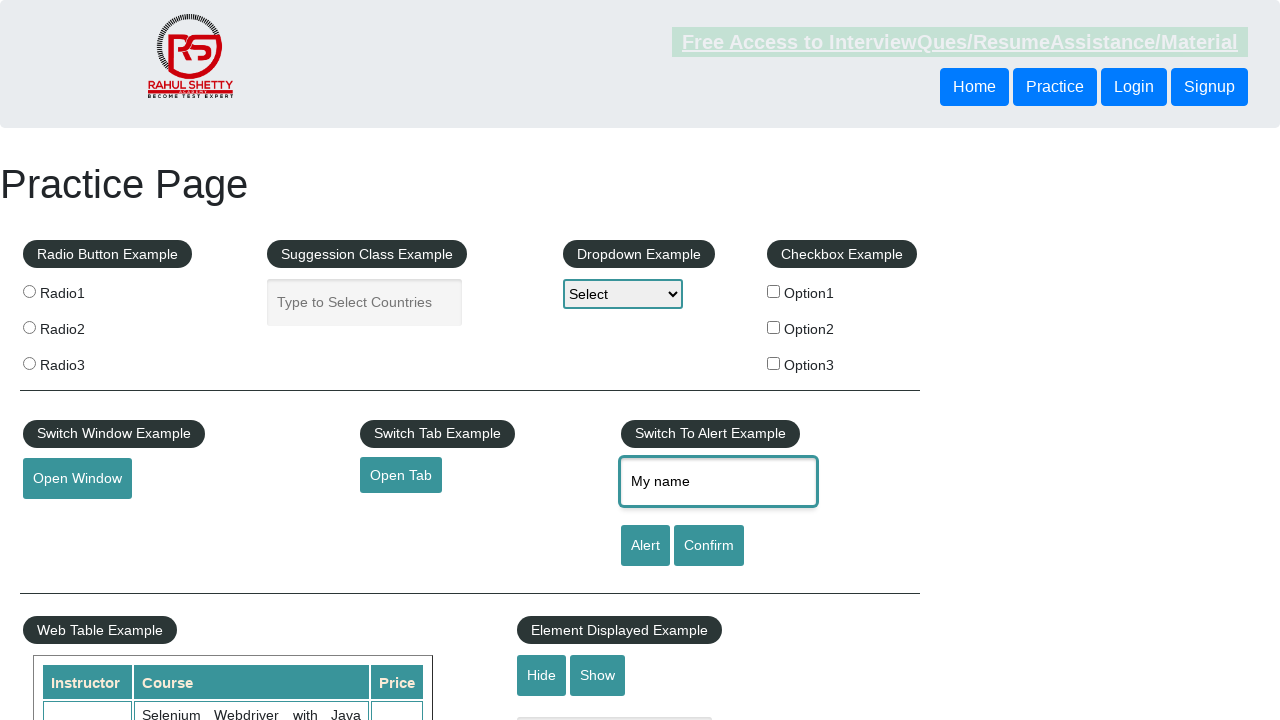

Clicked alert button to trigger simple alert at (645, 546) on input#alertbtn
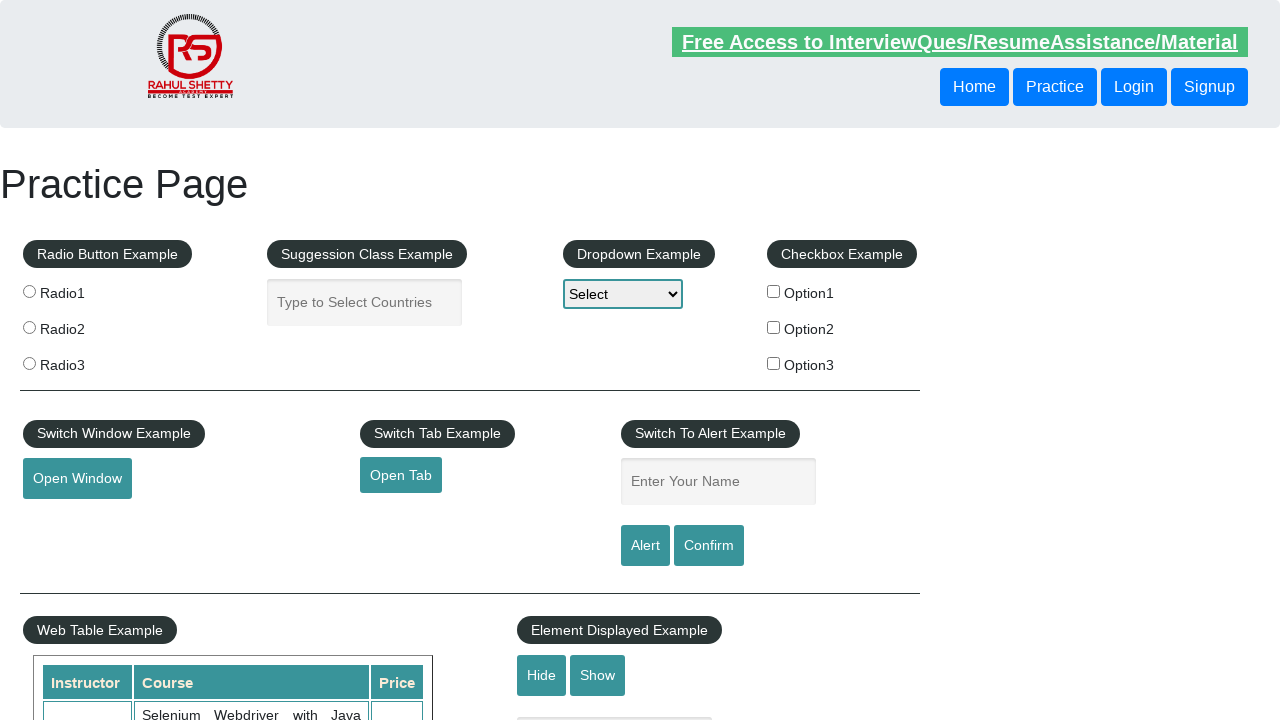

Set up dialog handler to accept alert
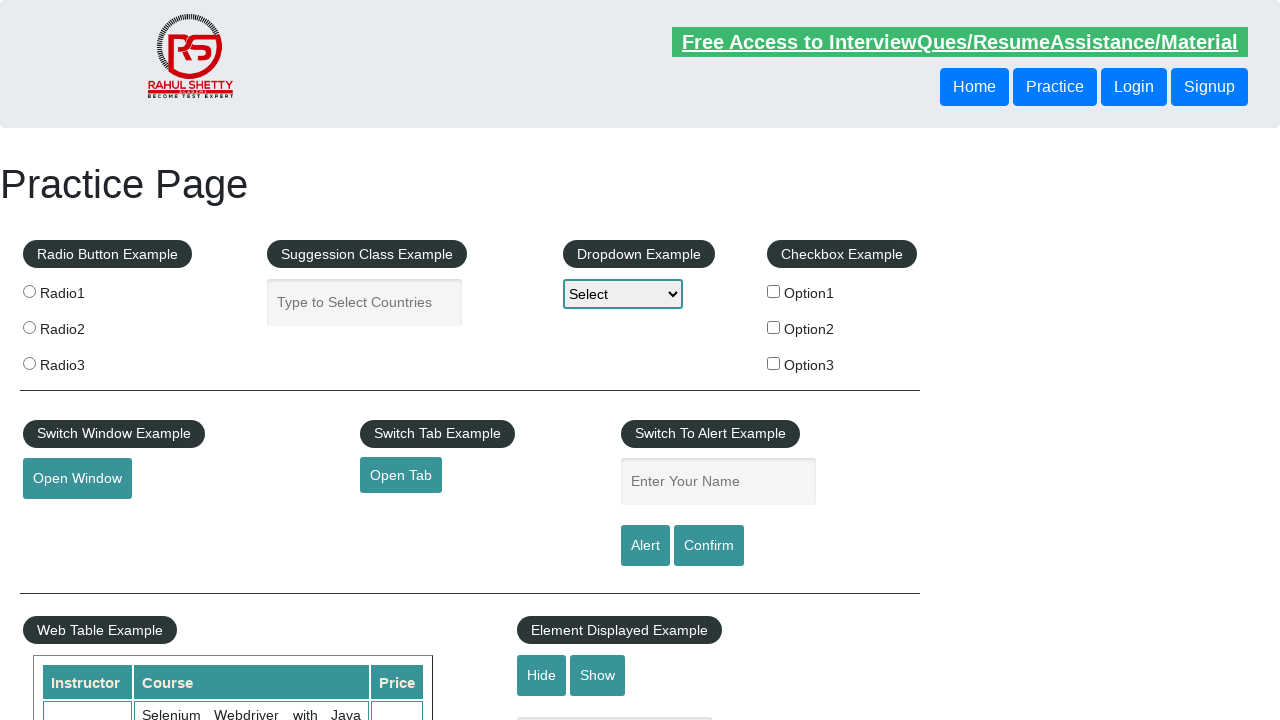

Filled name field with 'My name' again on input#name
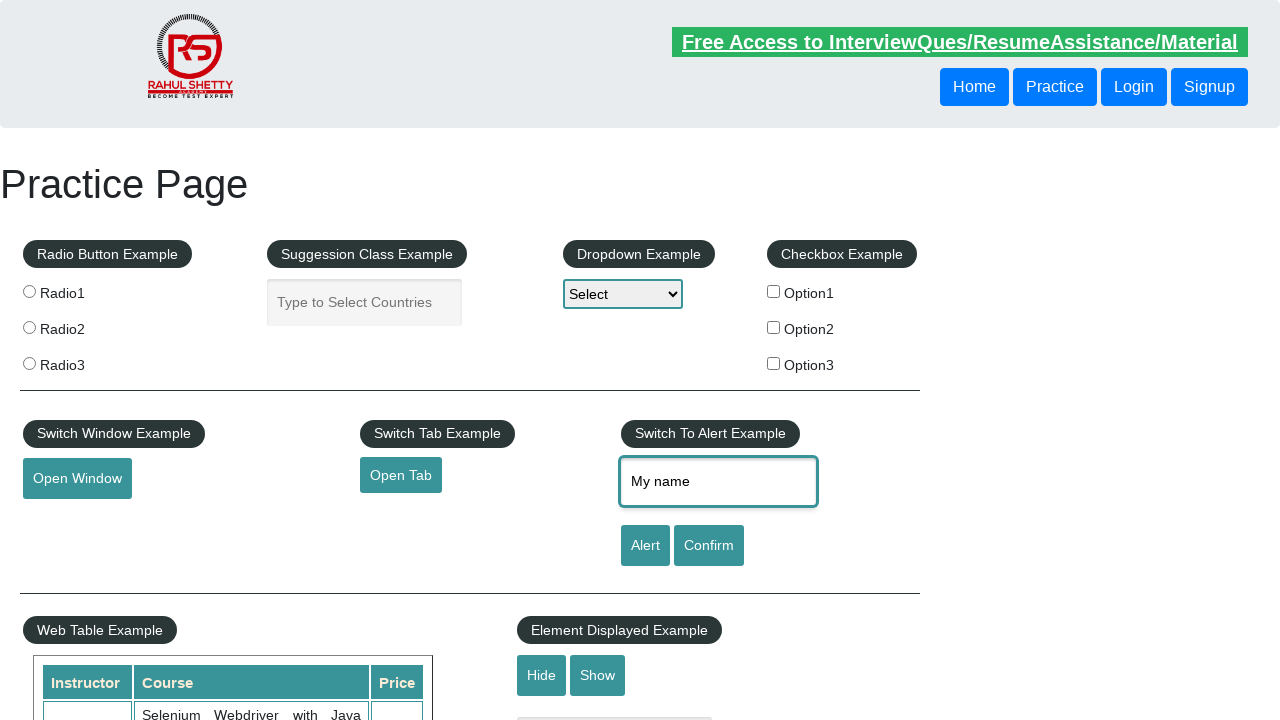

Set up dialog handler to dismiss confirmation dialog
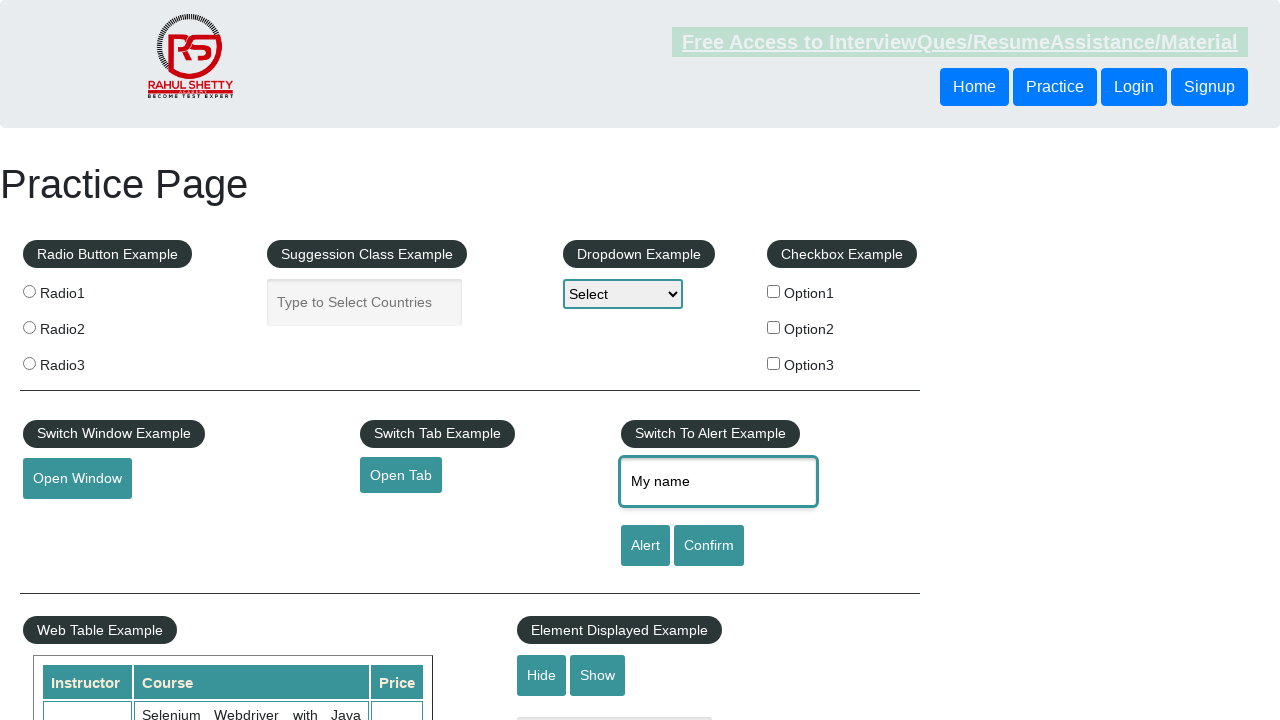

Clicked confirm button to trigger confirmation dialog at (709, 546) on input#confirmbtn
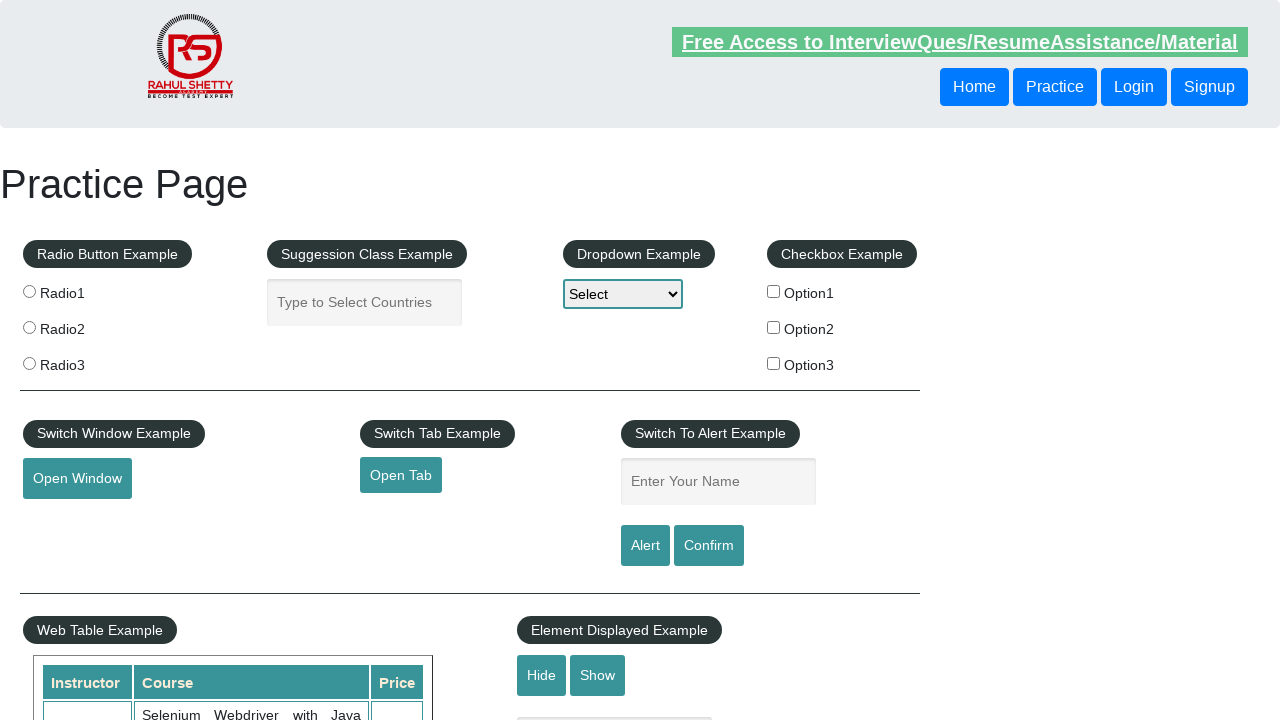

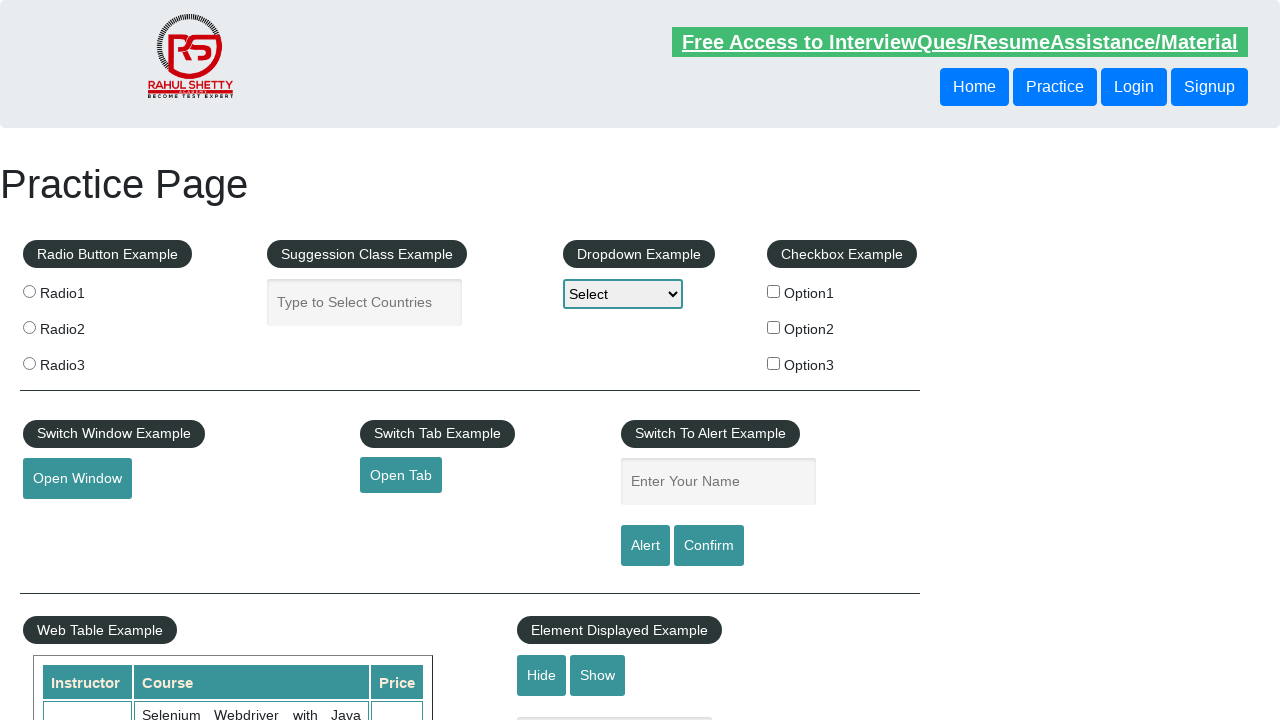